Tests Facebook sign-in option by clicking user menu and Facebook sign-in button, verifying error message appears

Starting URL: https://www.advantageonlineshopping.com

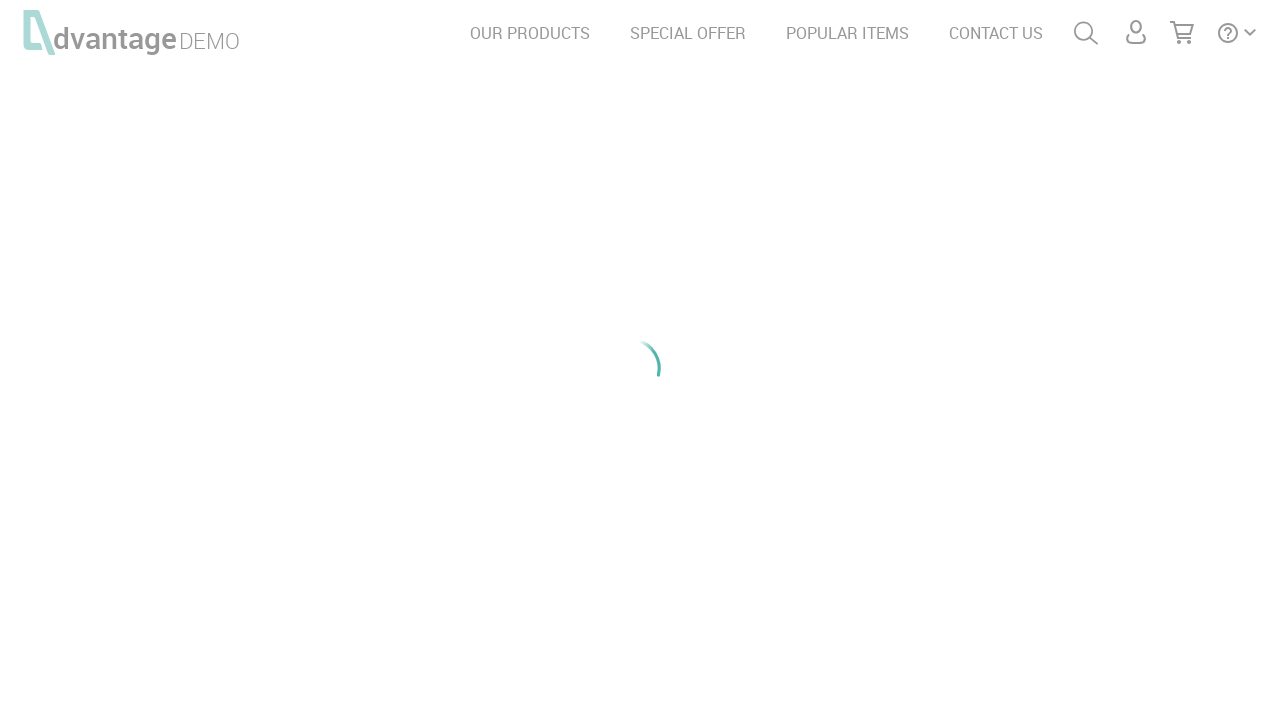

Clicked user menu icon at (1136, 34) on svg#menuUserLink, #menuUserLink
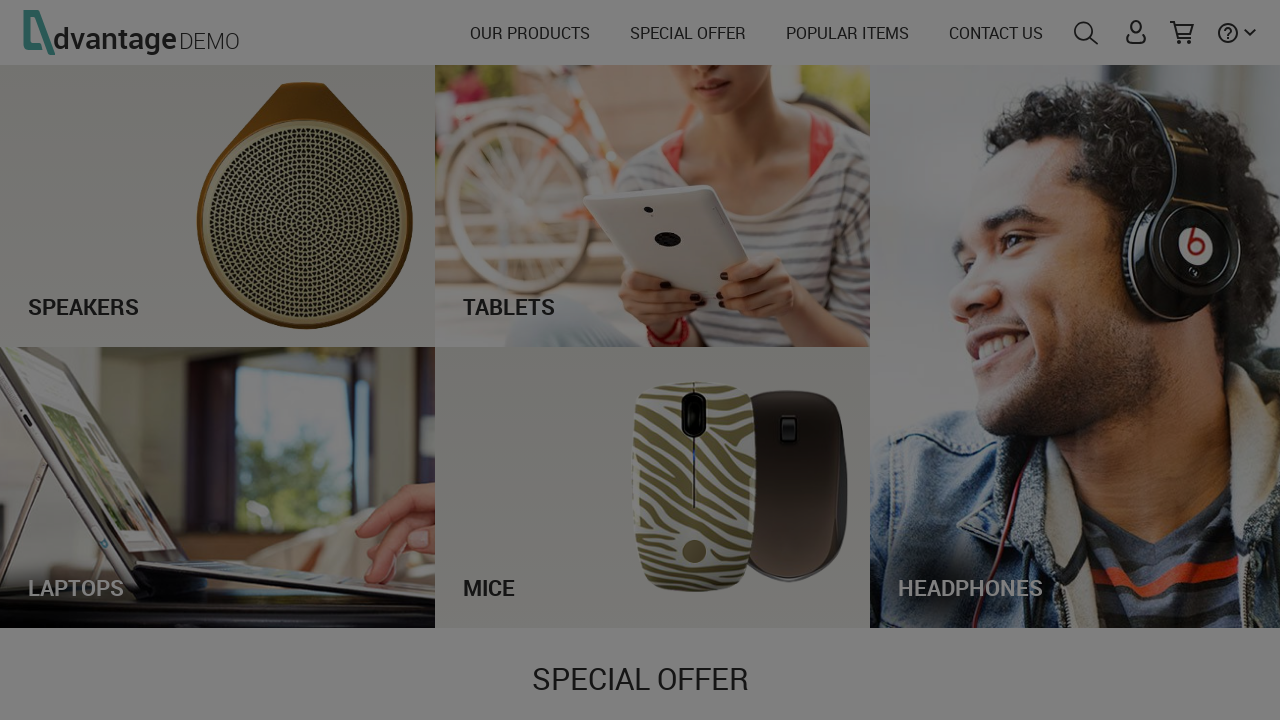

Facebook sign-in button became visible
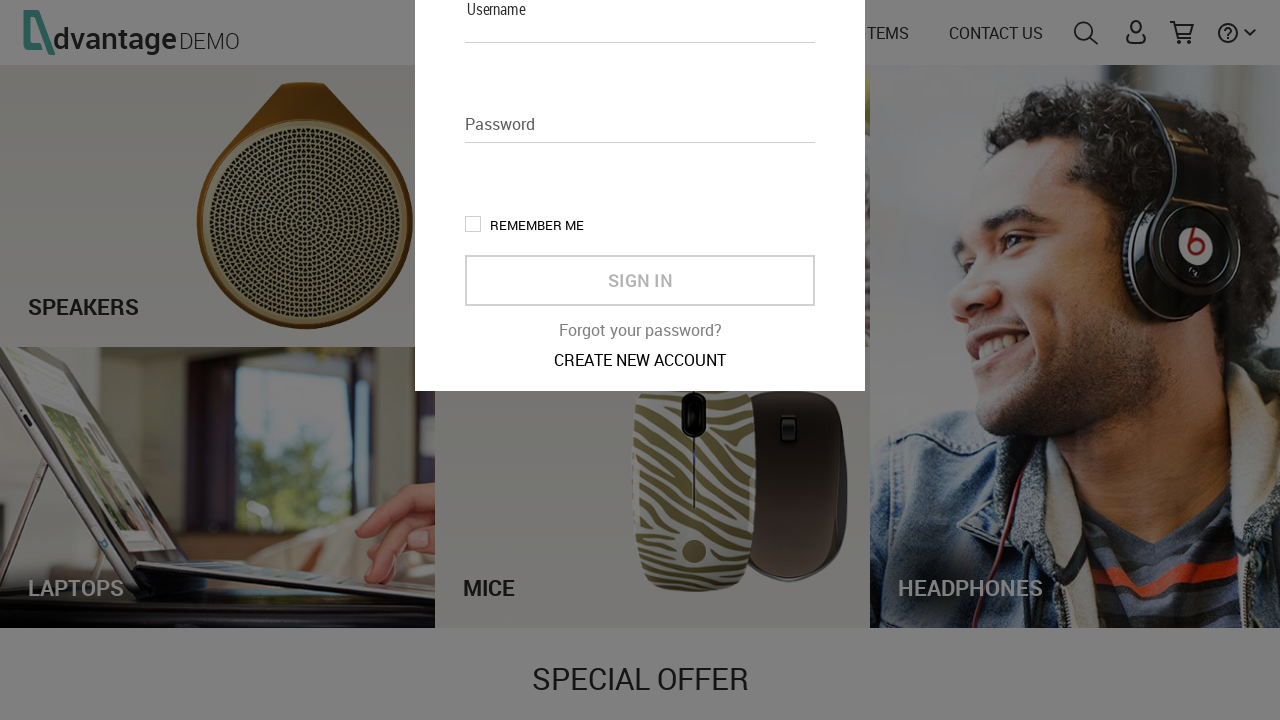

Clicked Facebook sign-in button at (640, 141) on span.facebook
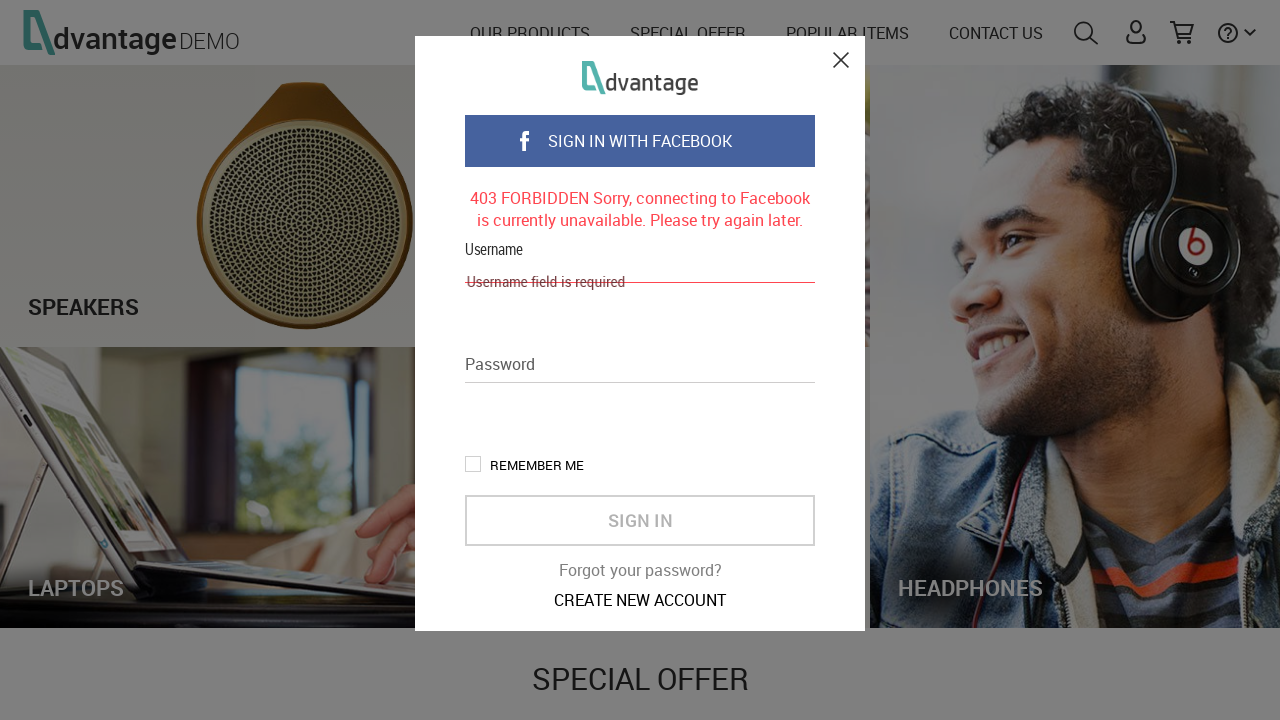

Error message appeared after Facebook sign-in attempt
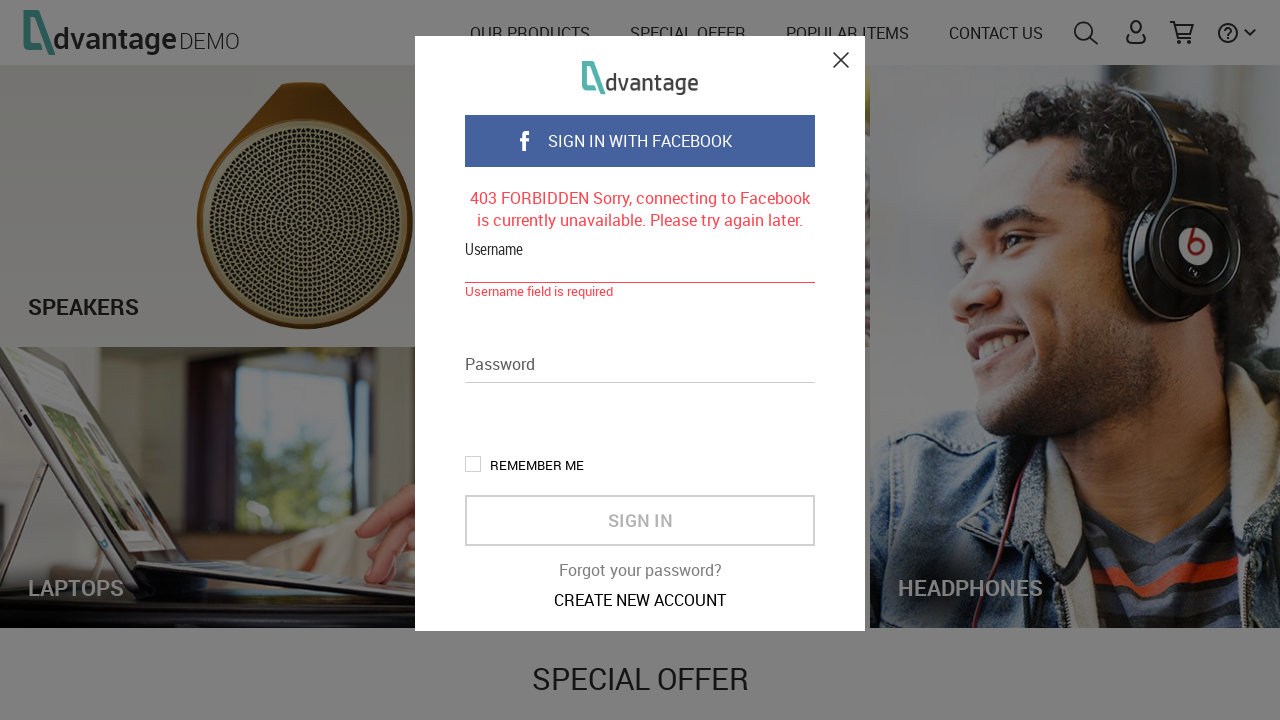

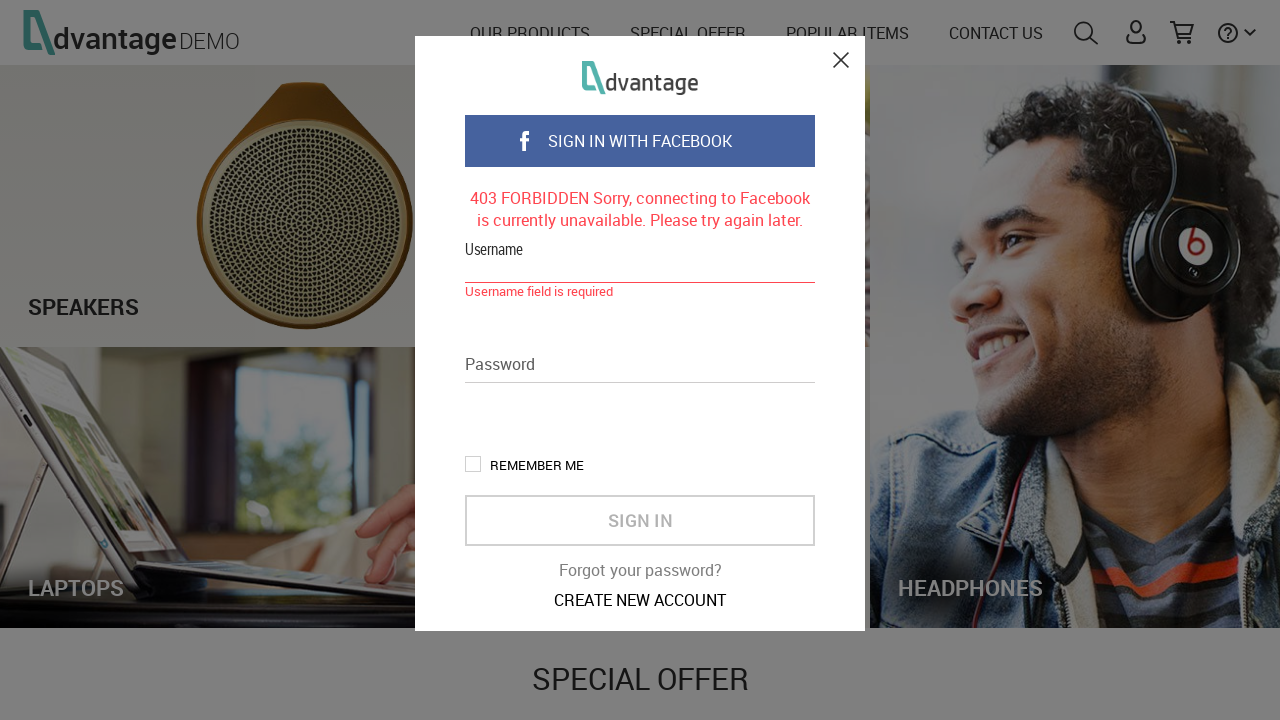